Tests the complete checkout process including filling billing details and placing an order

Starting URL: https://practice.automationtesting.in/

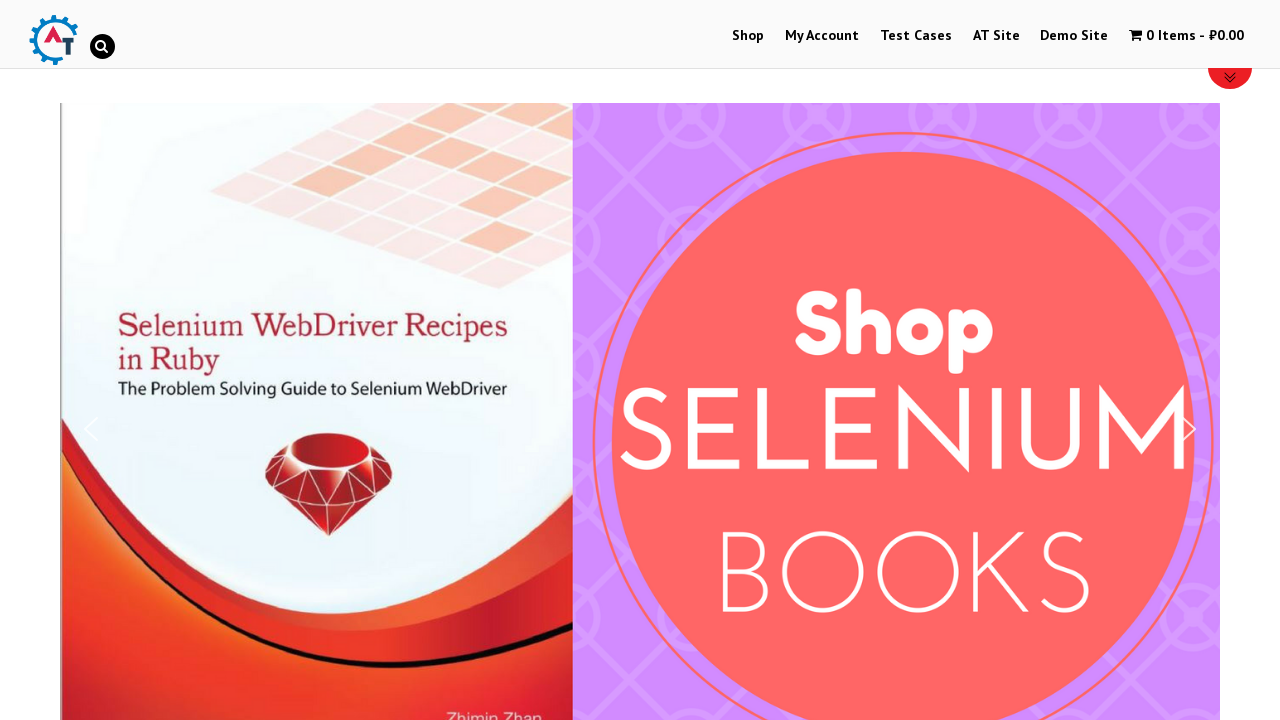

Clicked on shop menu item at (748, 36) on #menu-item-40 > a
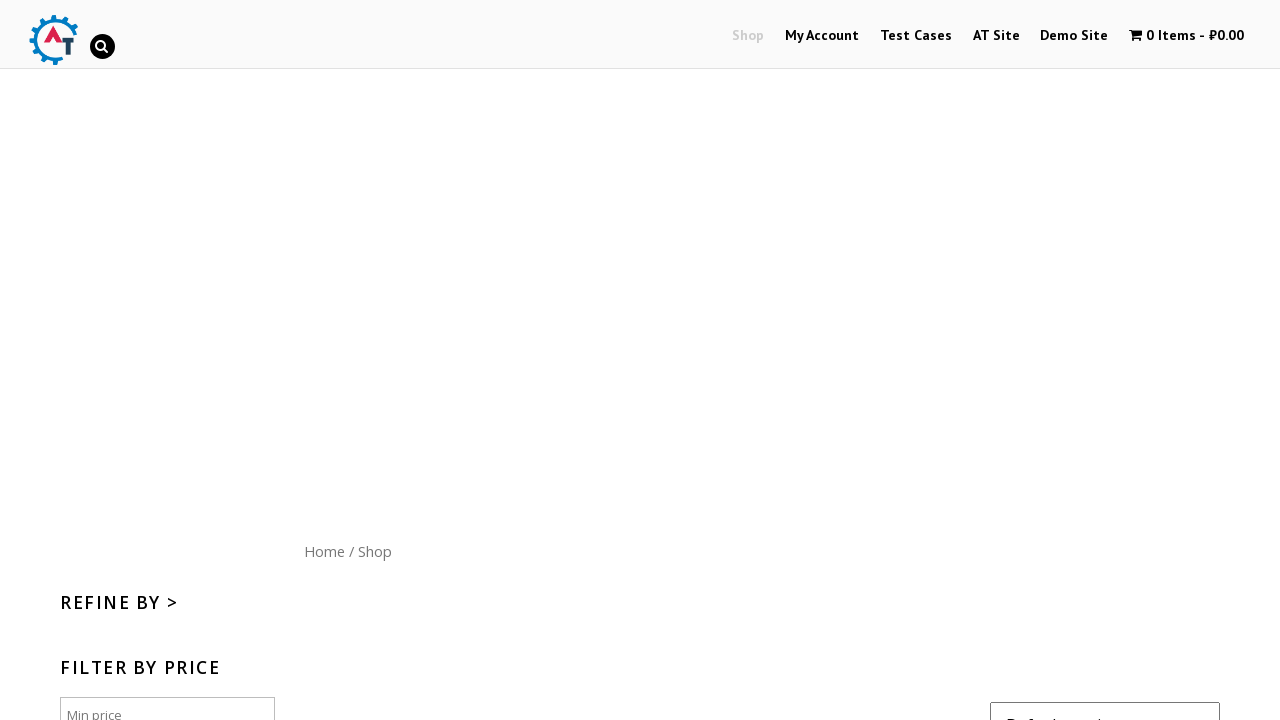

Scrolled down 300px to view products
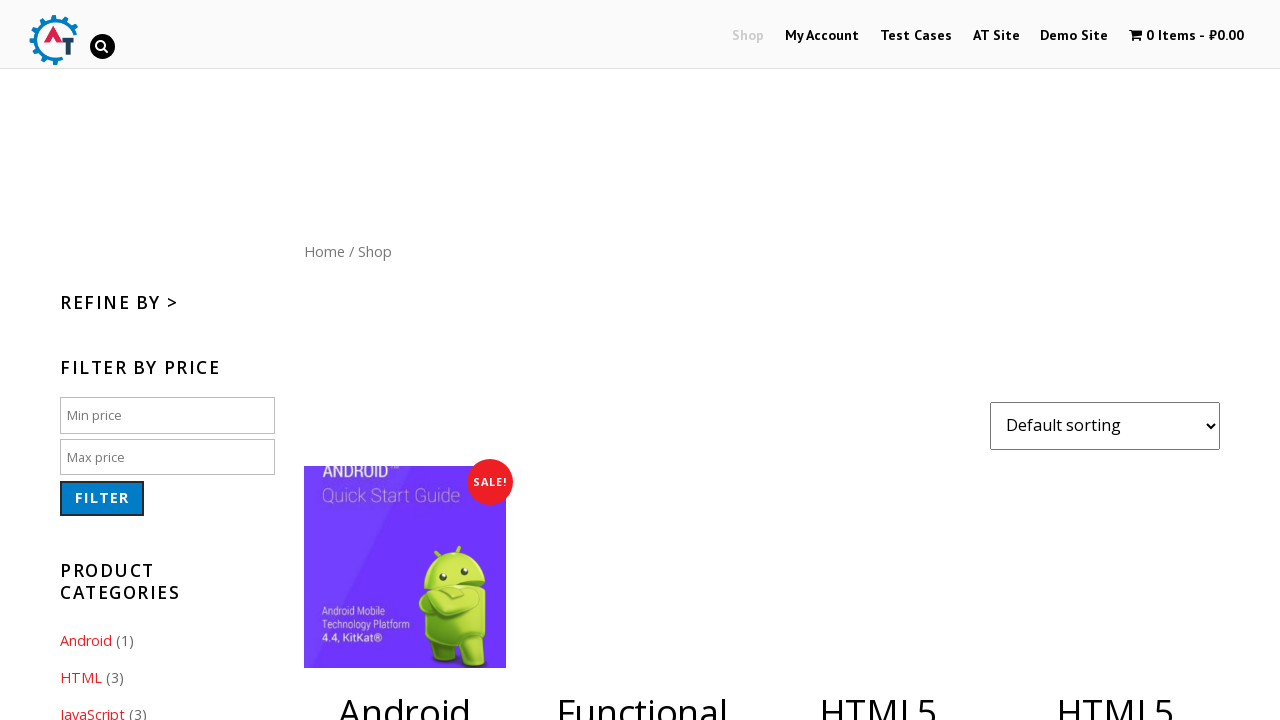

Clicked add to cart button for HTML5 WebApp Development book at (1115, 361) on .post-182 > a:nth-child(2)
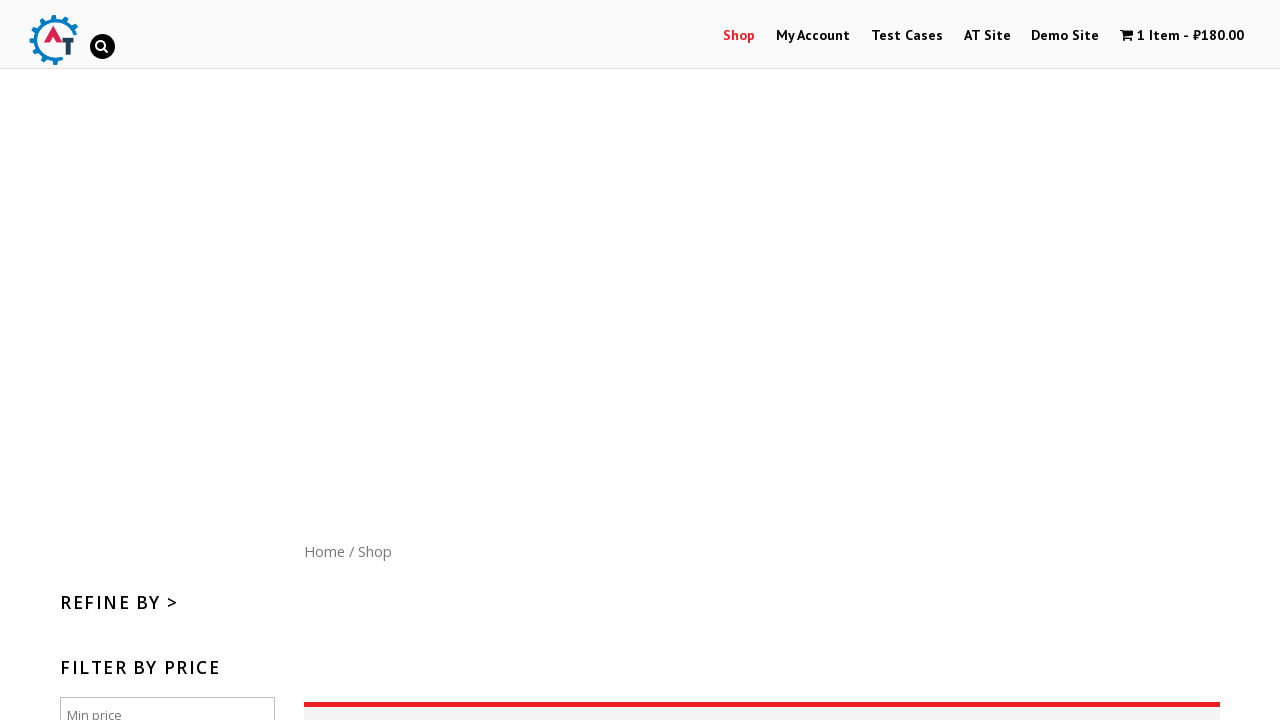

Waited 5 seconds for product to be added to cart
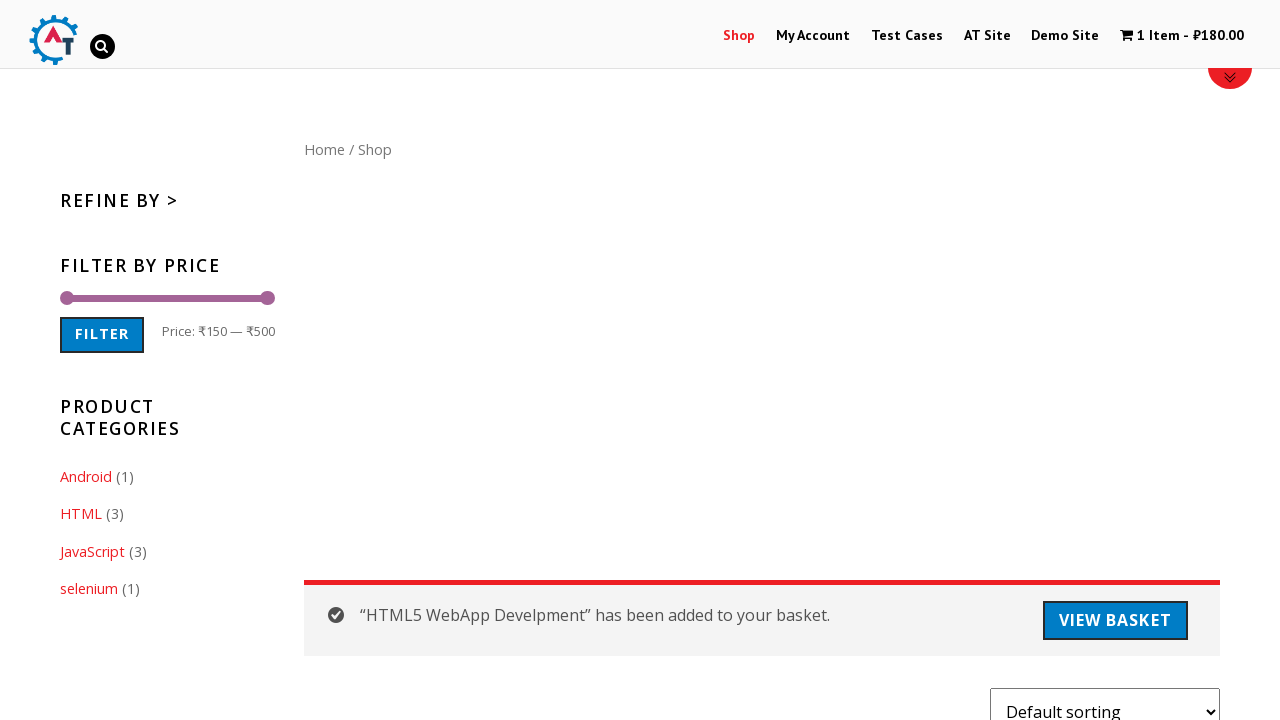

Clicked on cart menu item at (1182, 36) on #wpmenucartli > a
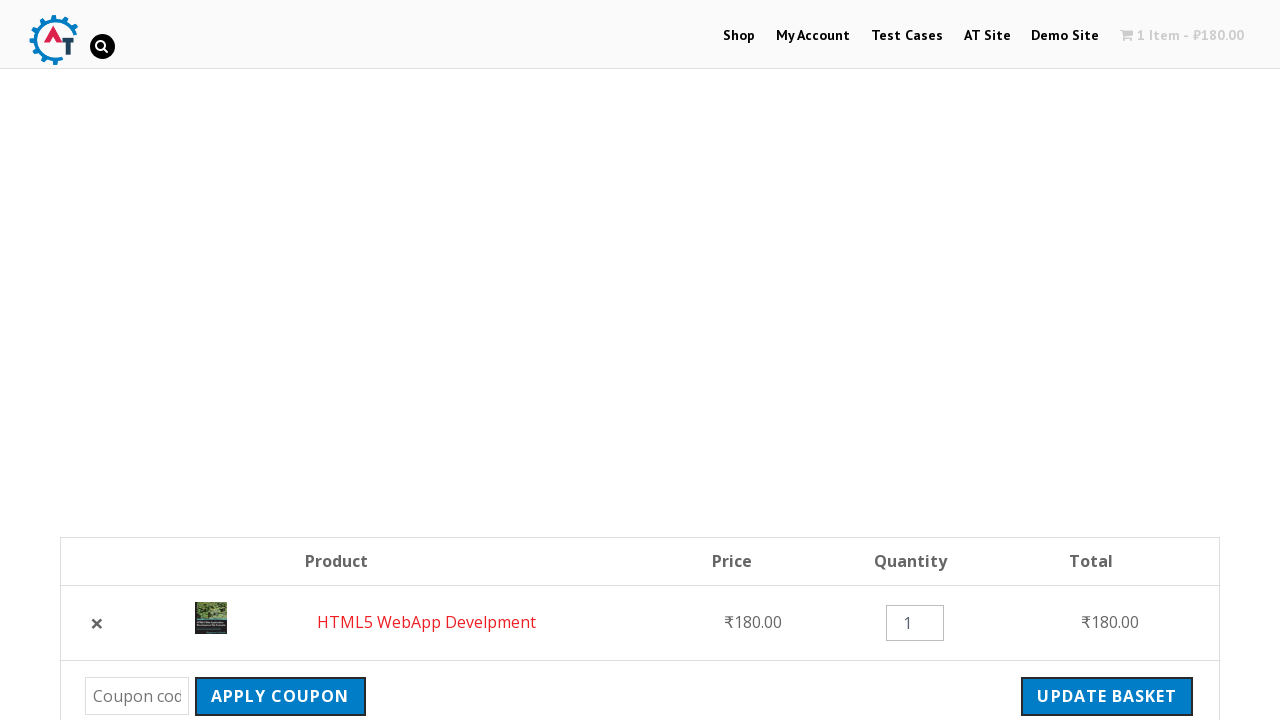

Waited 5 seconds for cart page to load
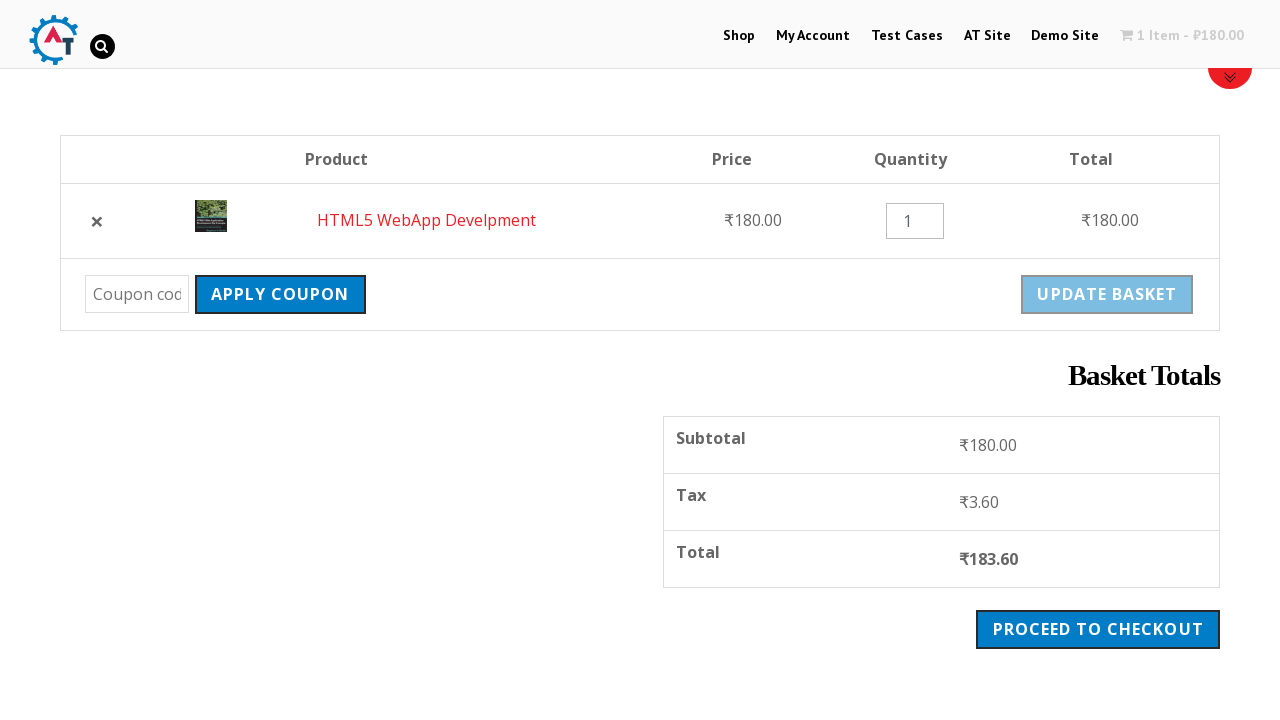

Proceeded to checkout button became visible
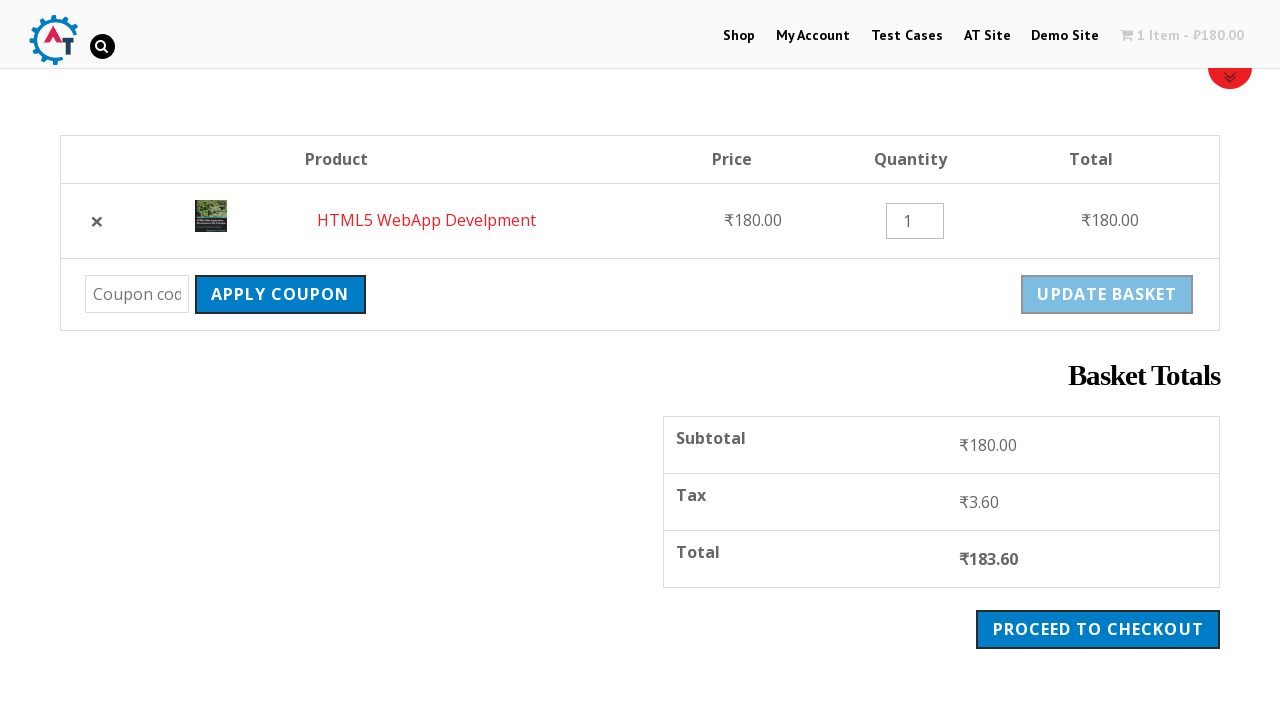

Clicked on Proceed to Checkout button at (1098, 629) on div.woocommerce > div > div > div > a
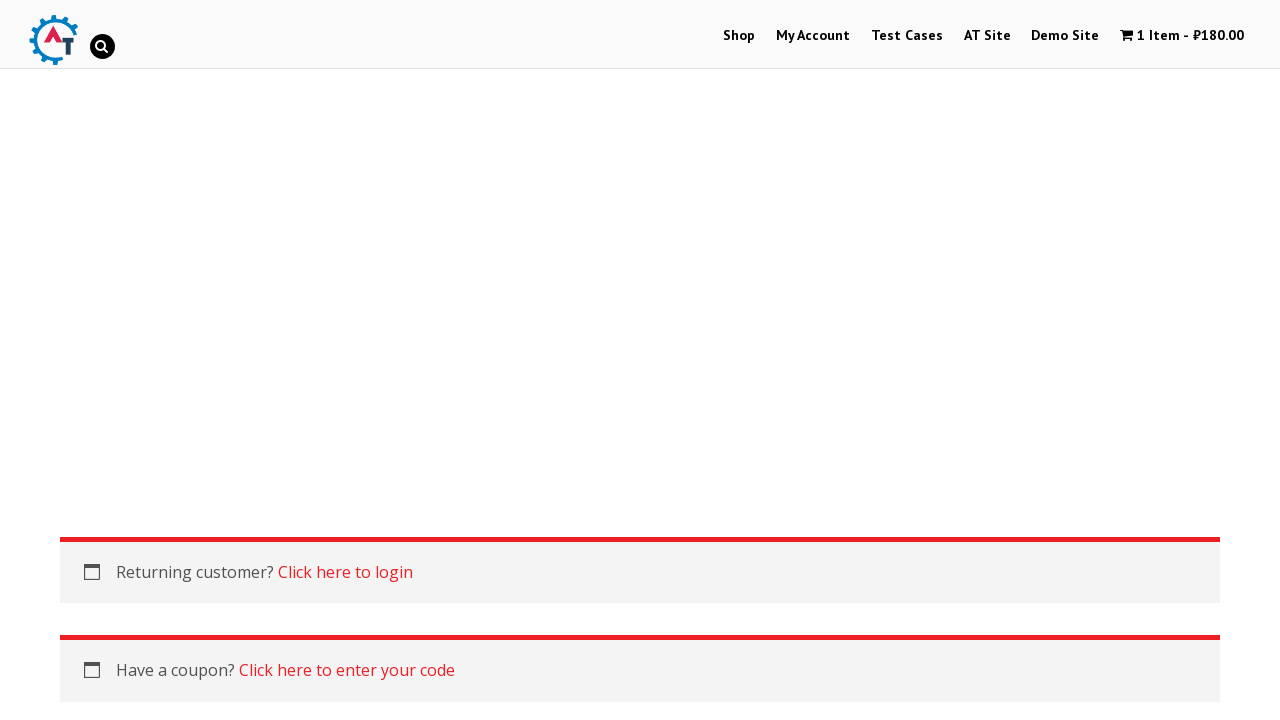

Billing first name field became visible
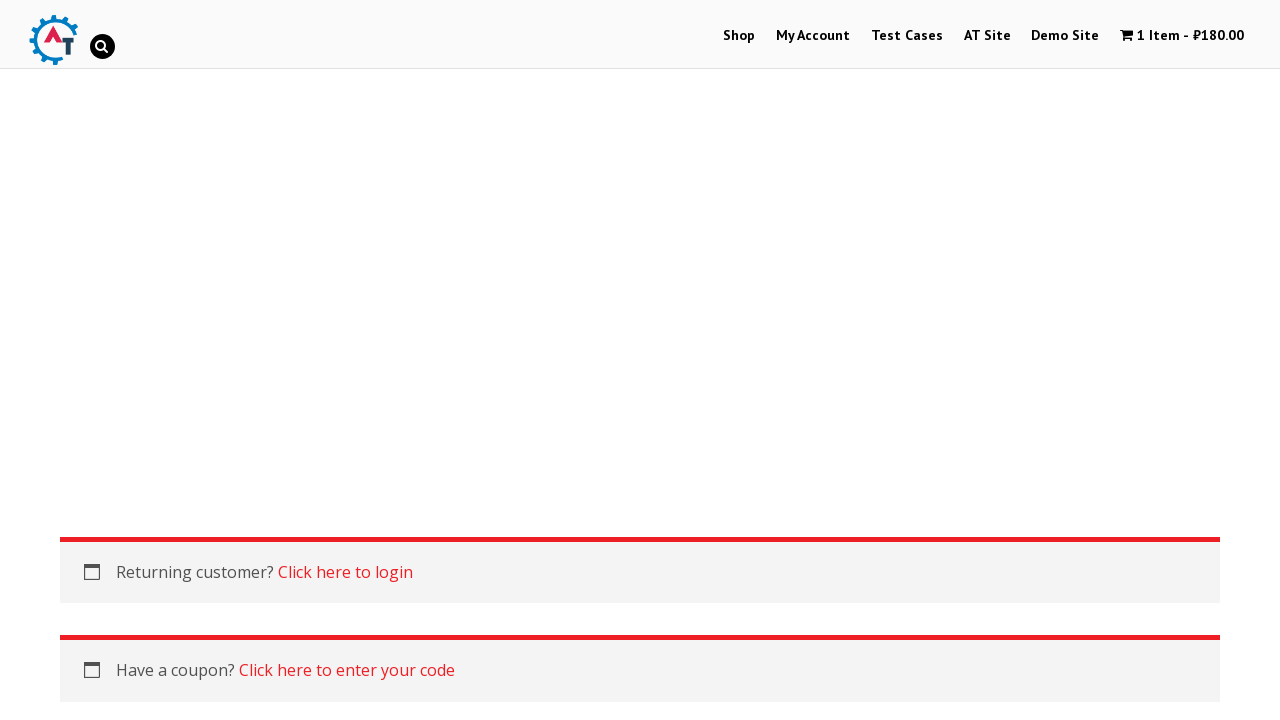

Filled billing first name with 'Igor' on #billing_first_name
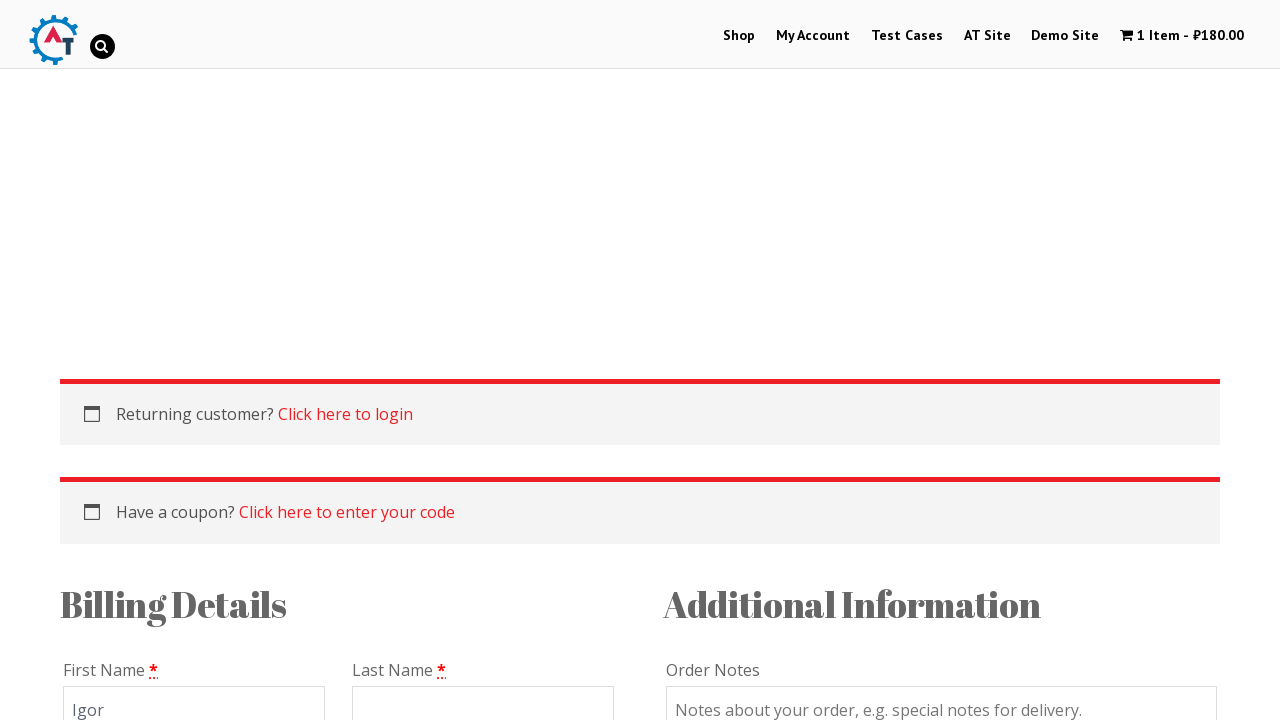

Filled billing last name with 'Petrov' on #billing_last_name
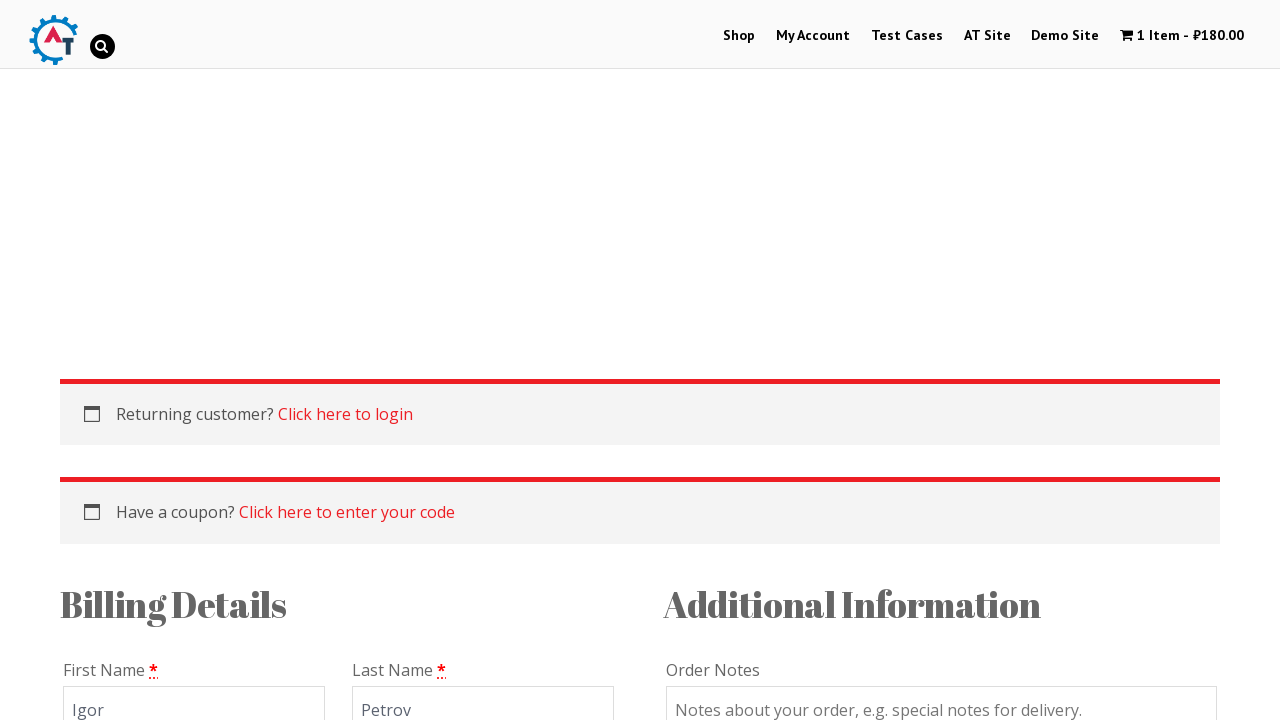

Filled billing email with 'testuser@example.com' on #billing_email
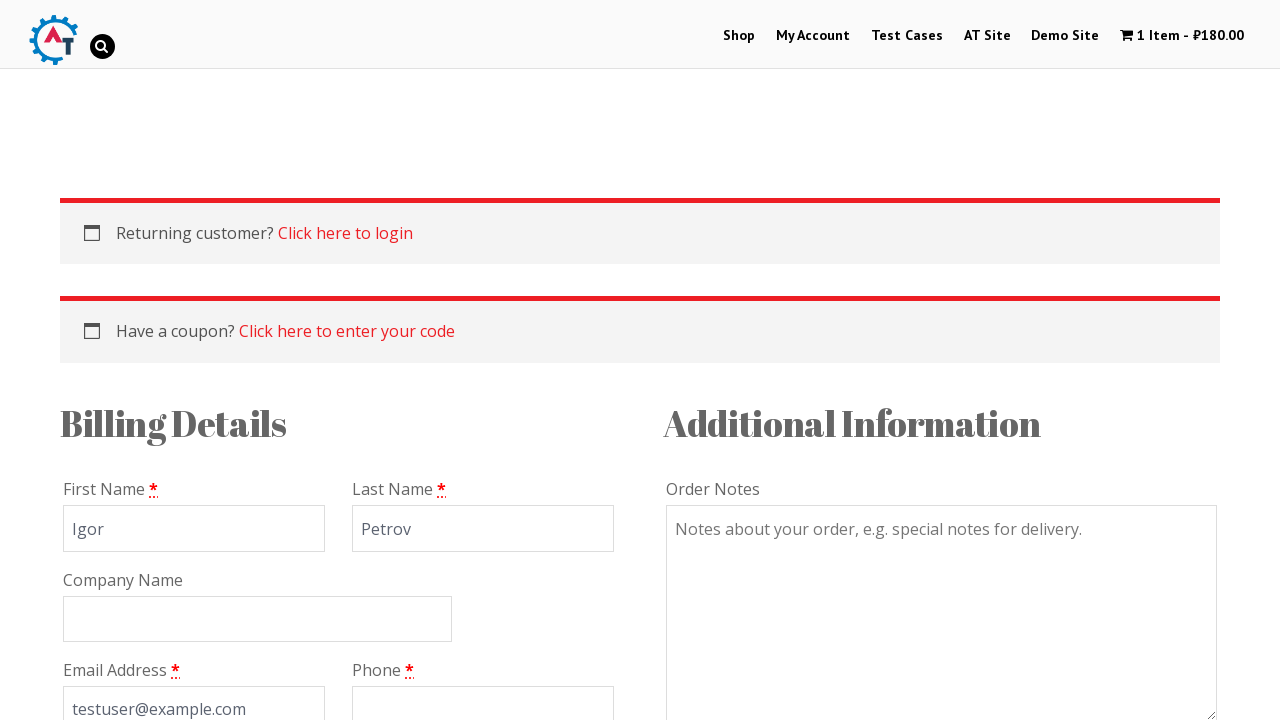

Filled billing phone with '89111234567' on #billing_phone
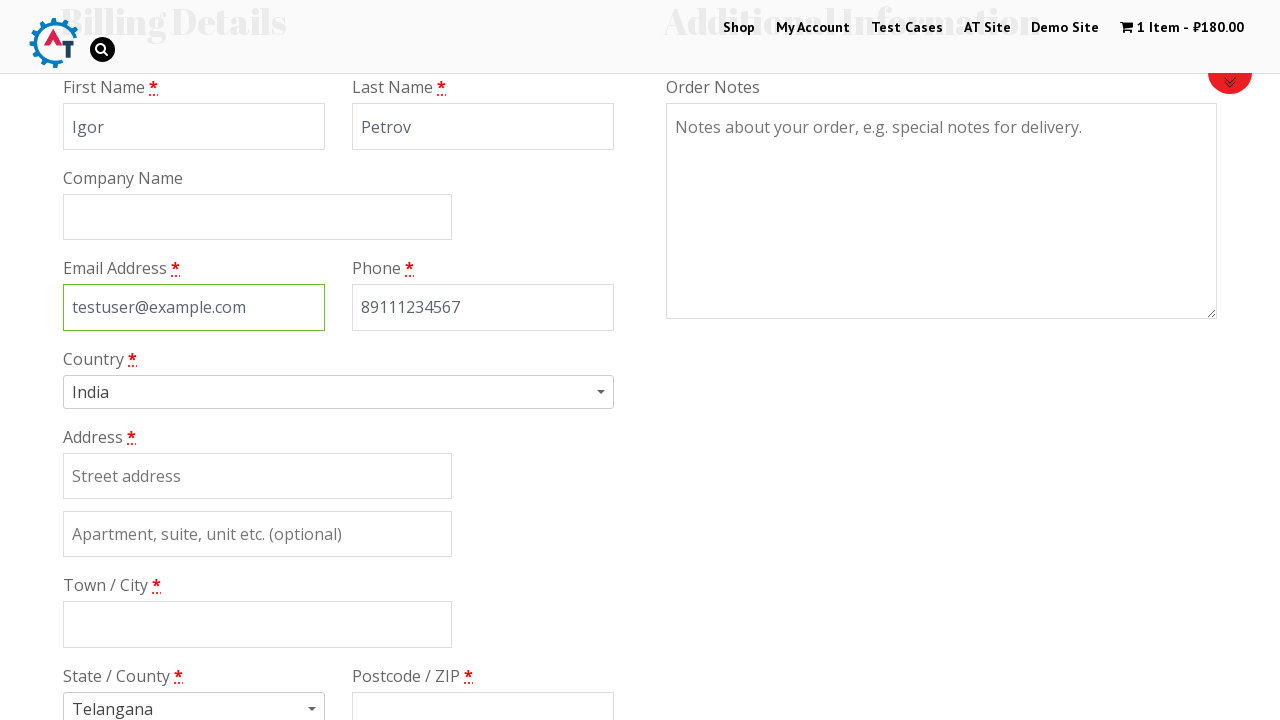

Clicked on country dropdown at (338, 392) on #s2id_billing_country
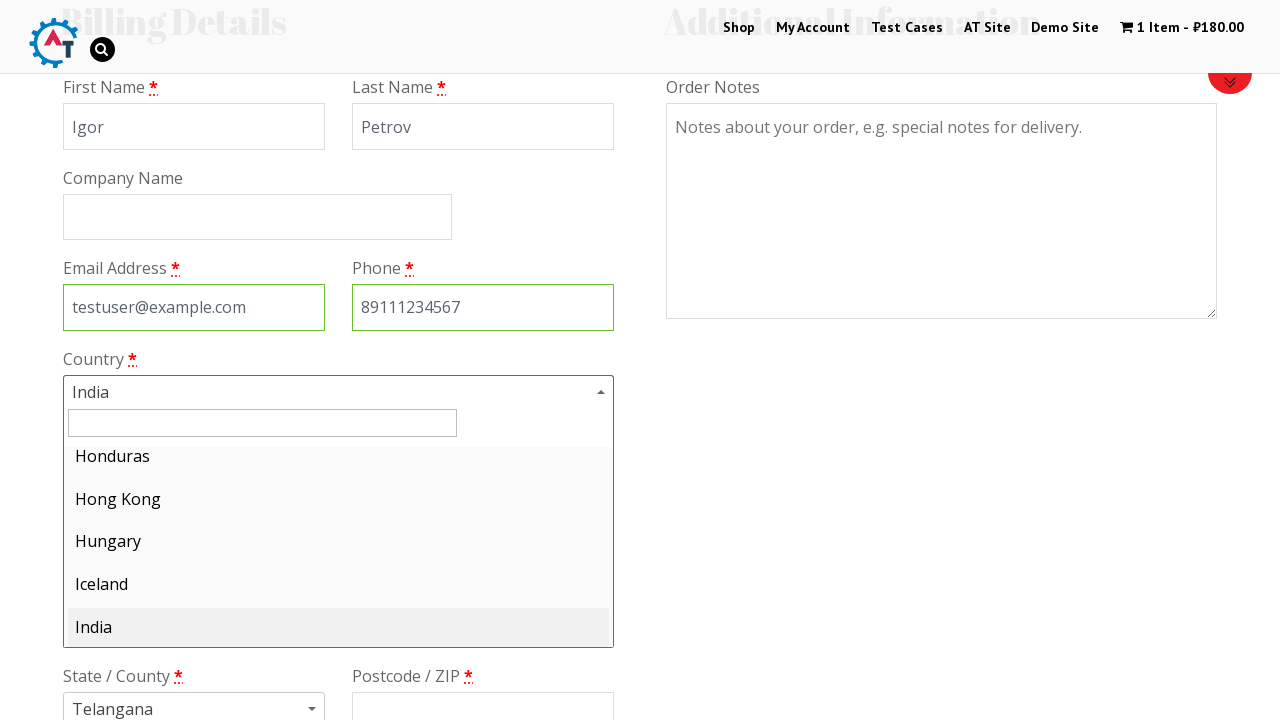

Typed 'Russia' in country search field on #s2id_autogen1_search
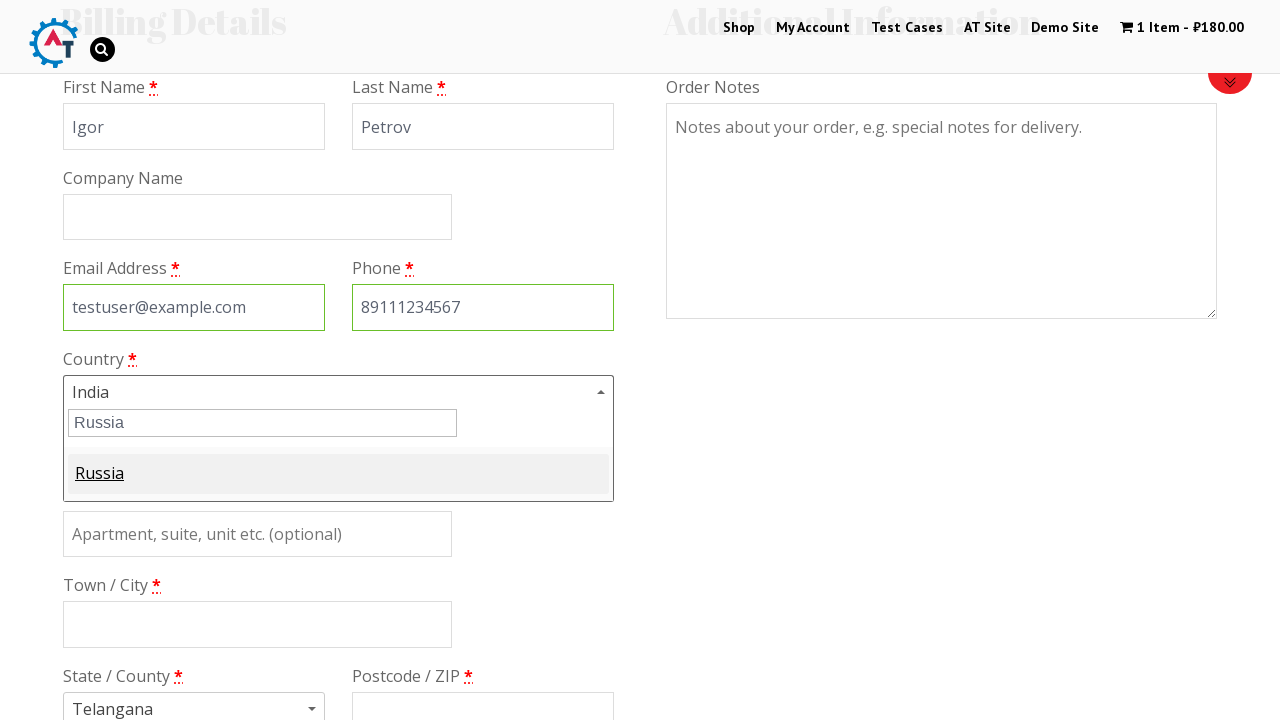

Selected Russia from dropdown at (338, 480) on #select2-results-1
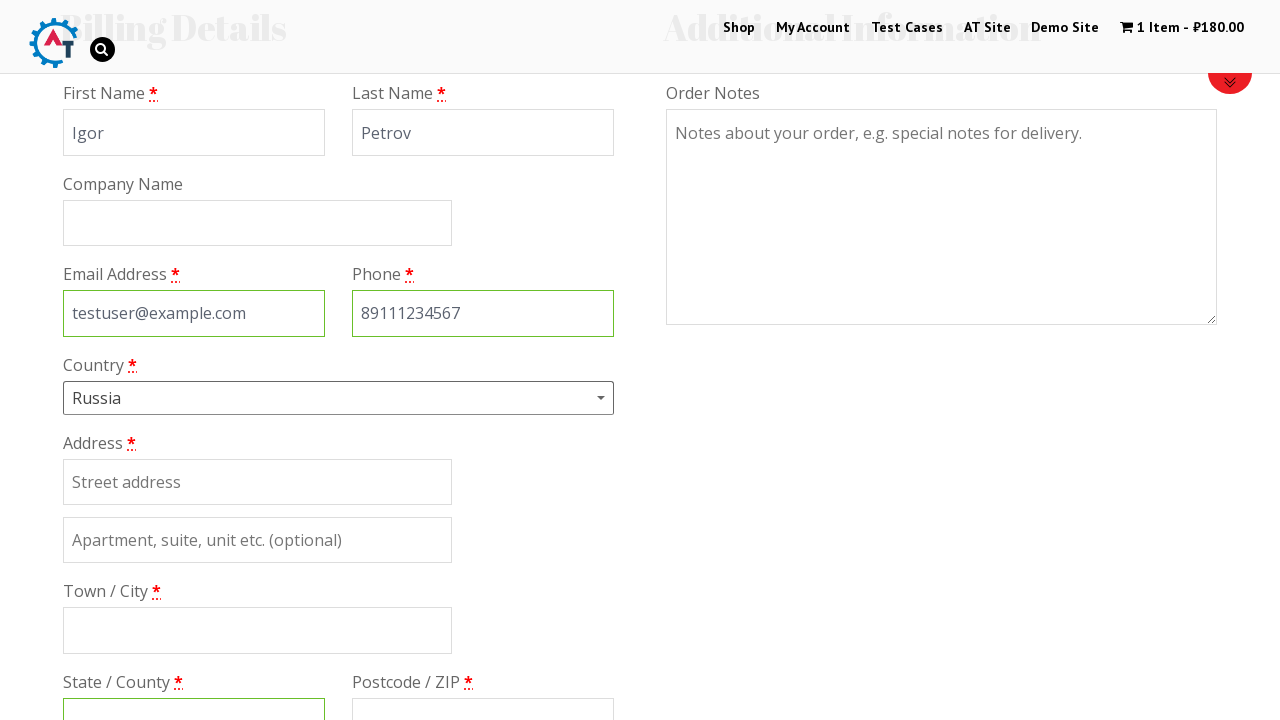

Filled billing address with 'Nevsky' on #billing_address_1
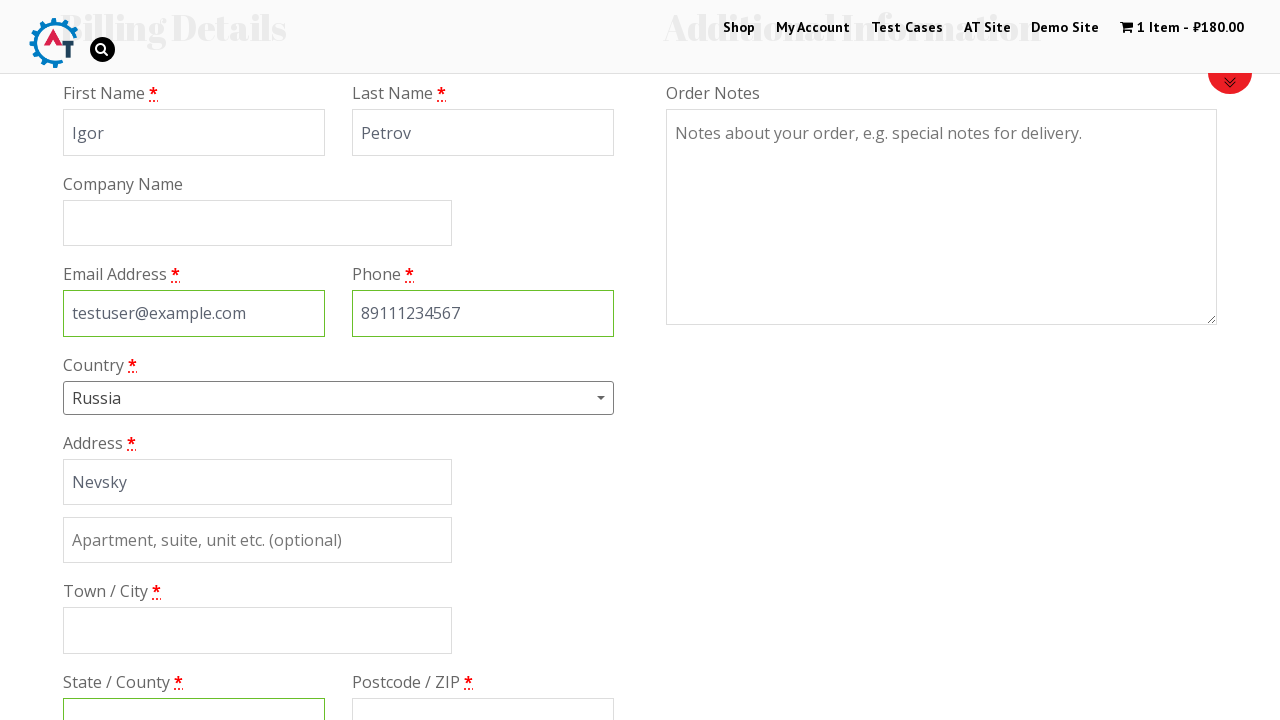

Filled billing city with 'Yerevan' on #billing_city
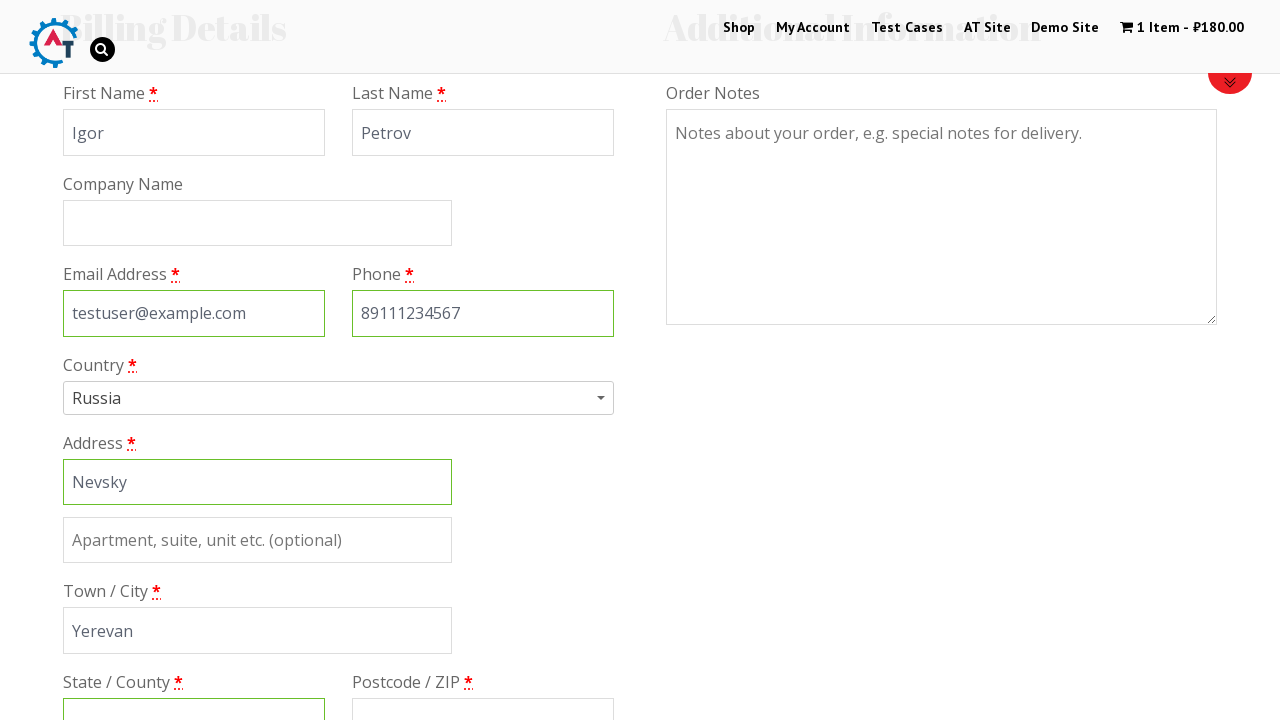

Filled billing state with 'Zeityn' on #billing_state
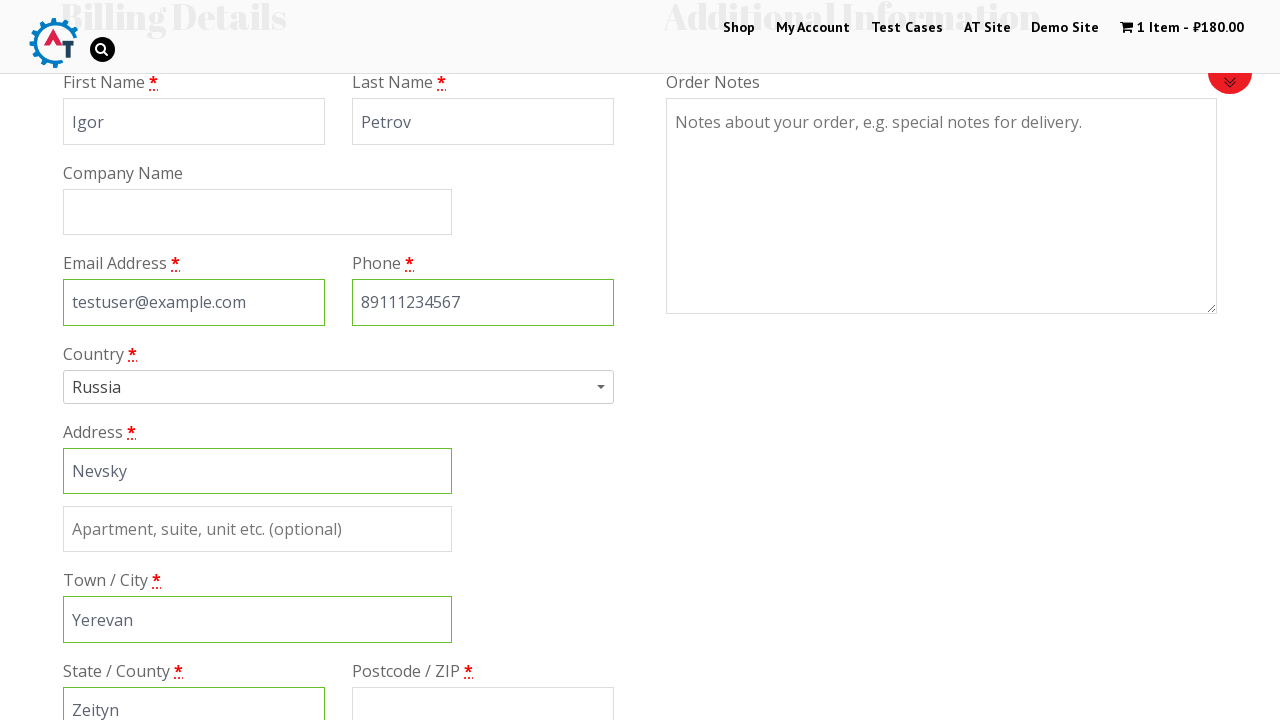

Filled billing postcode with '123432' on #billing_postcode
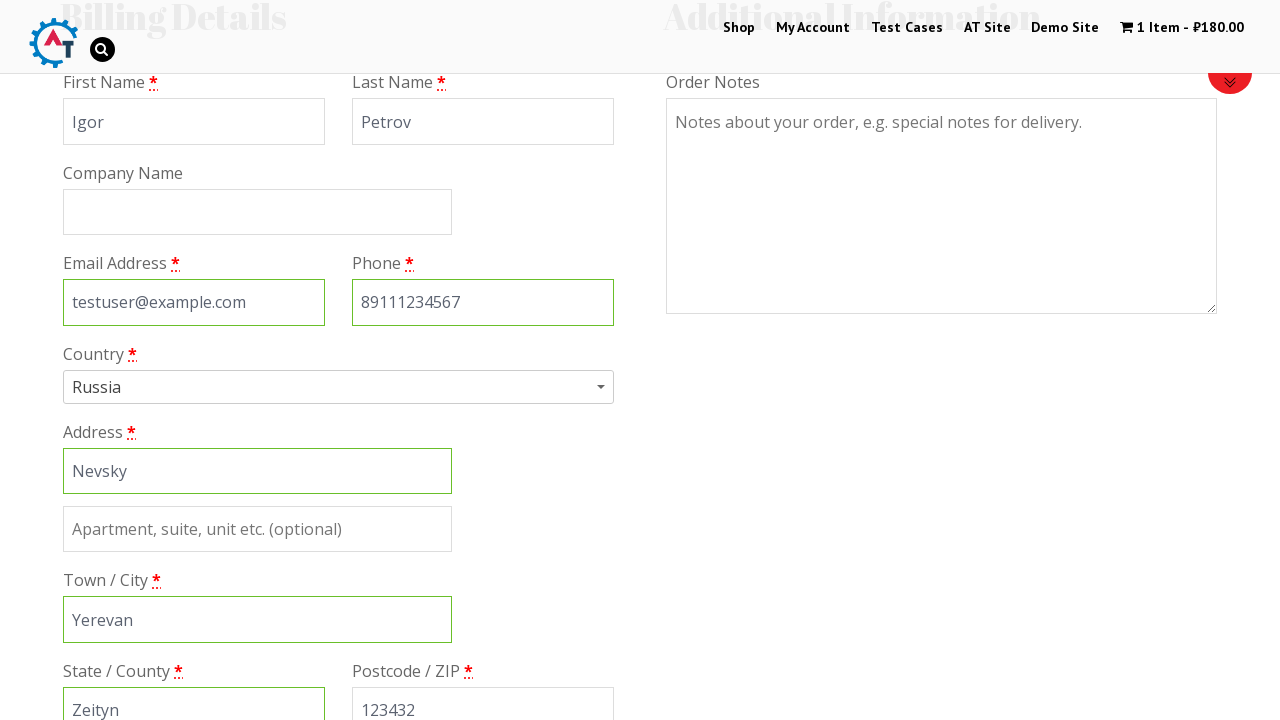

Scrolled down 600px to view payment section
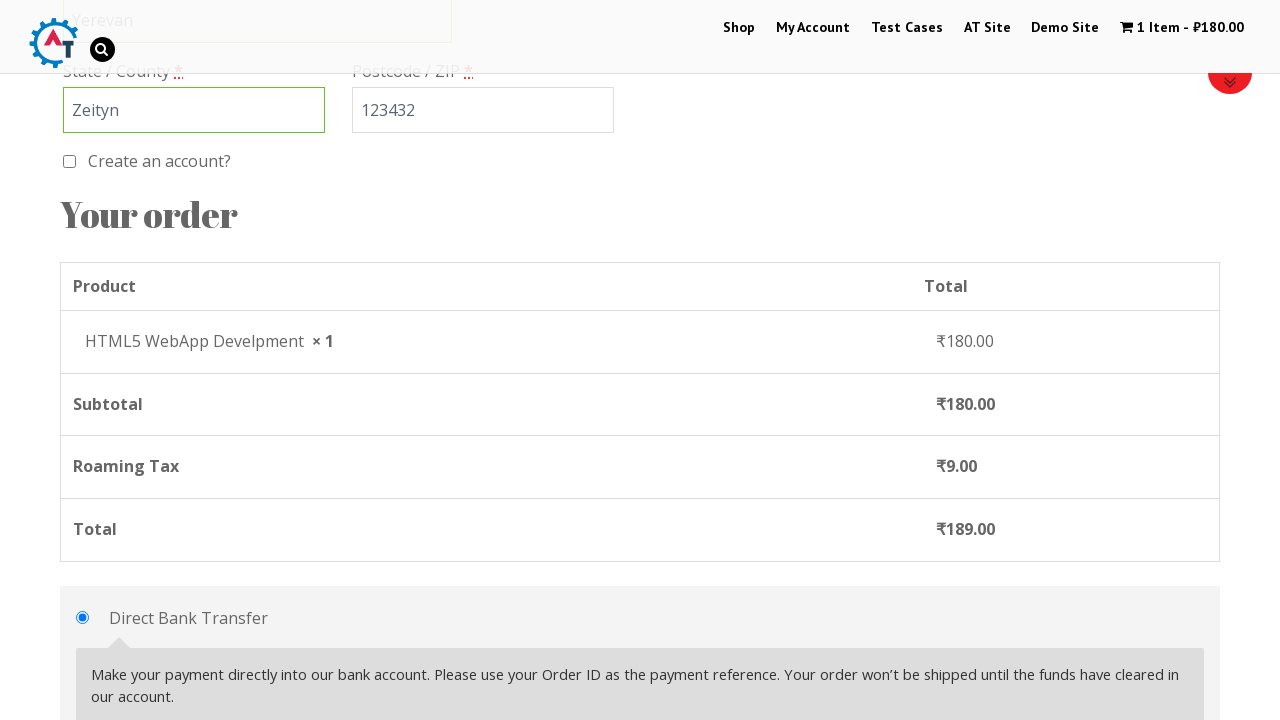

Waited 5 seconds for payment section to be ready
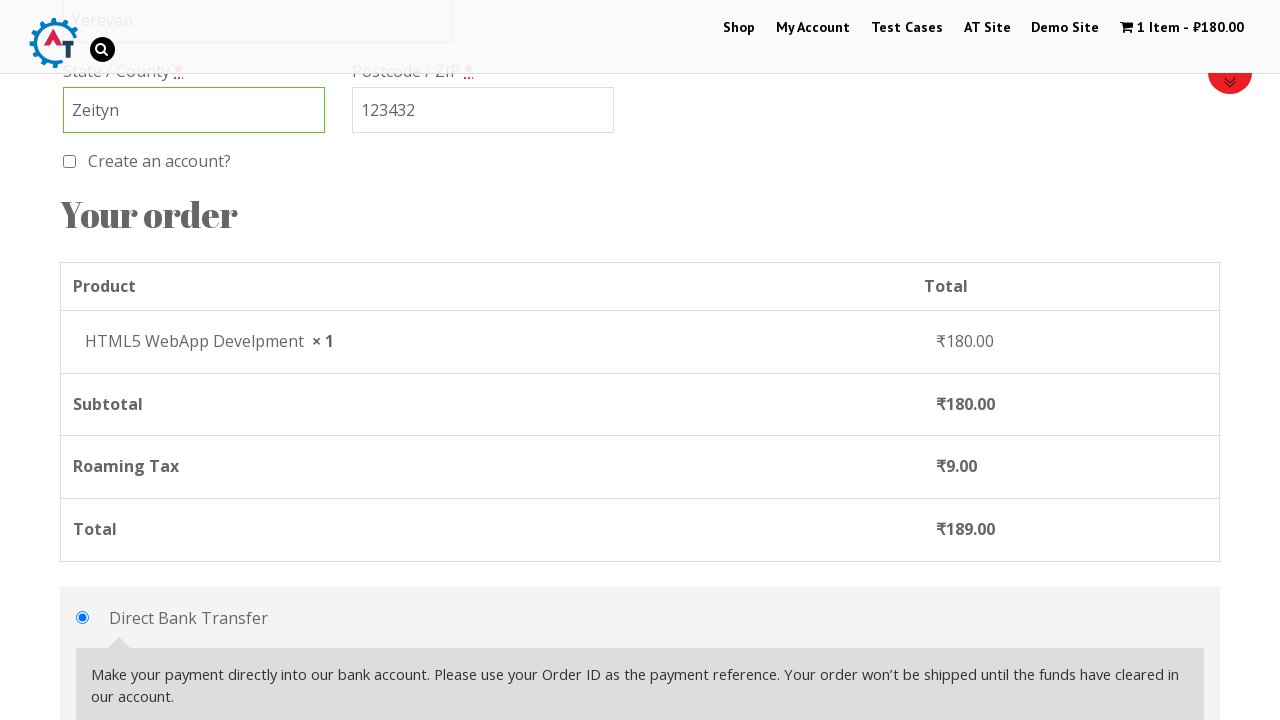

Selected cheque payment method at (82, 360) on #payment_method_cheque
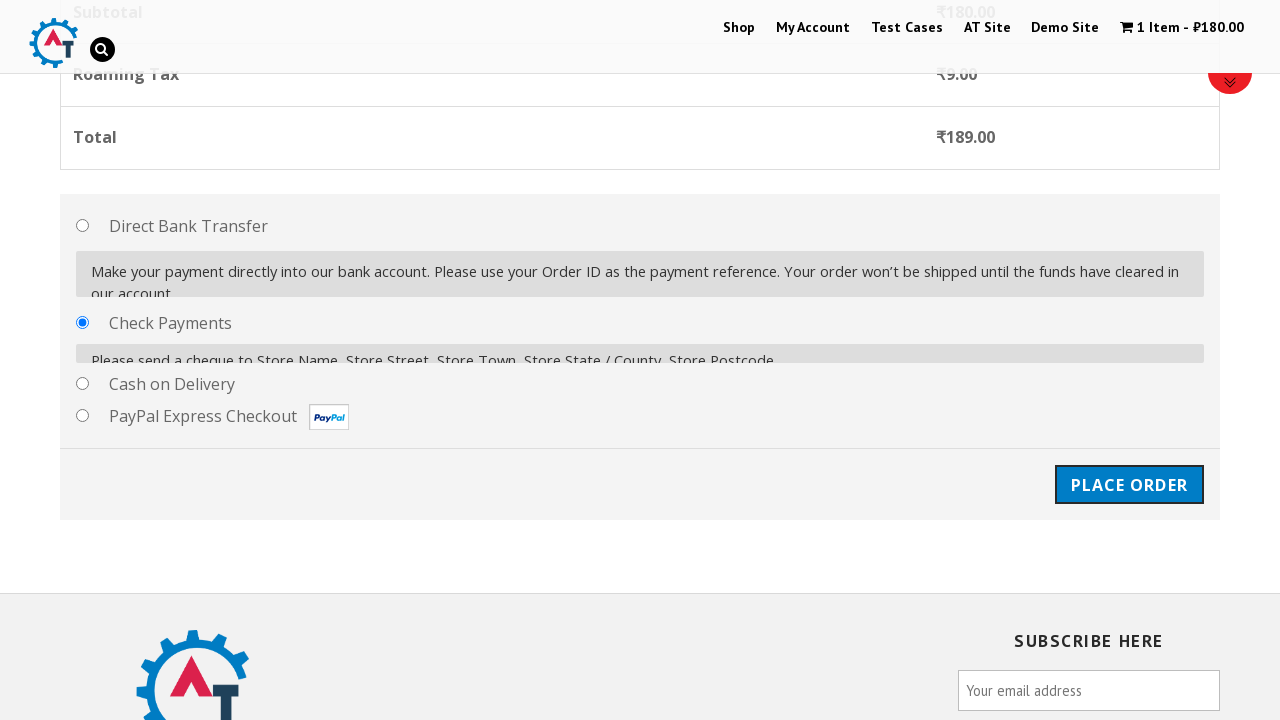

Clicked Place Order button at (1129, 471) on #place_order
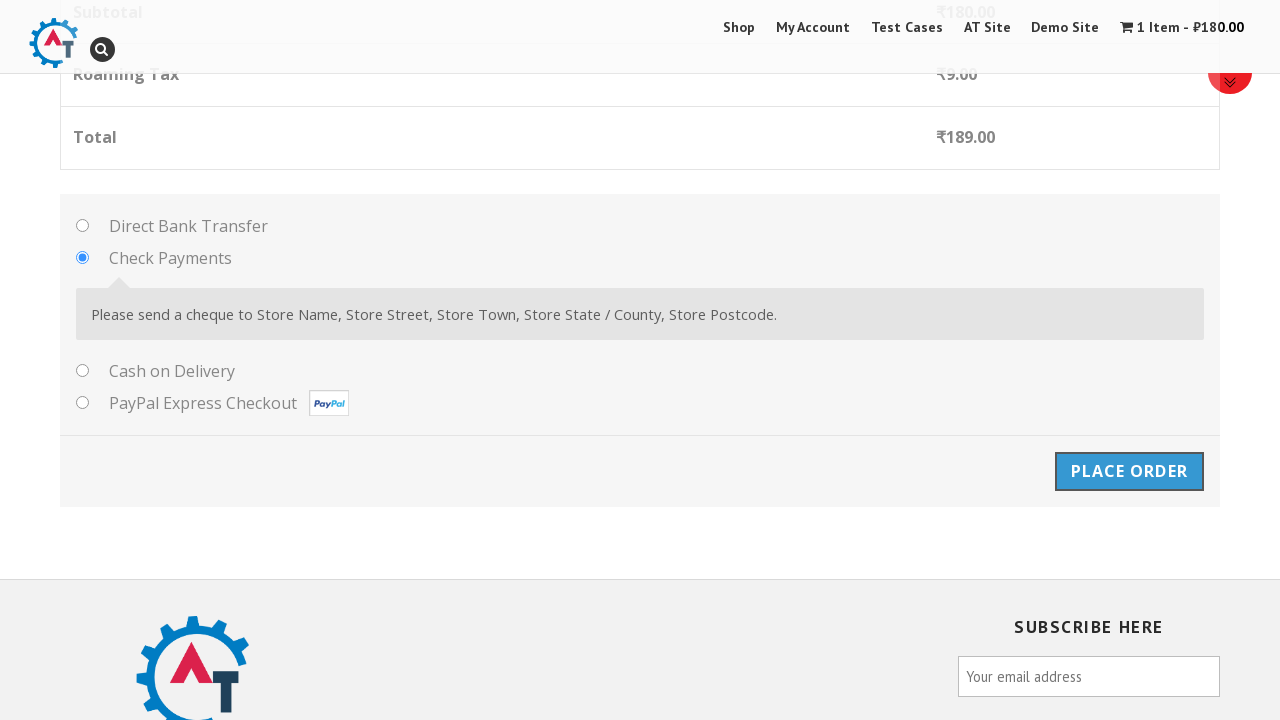

Order confirmation page loaded
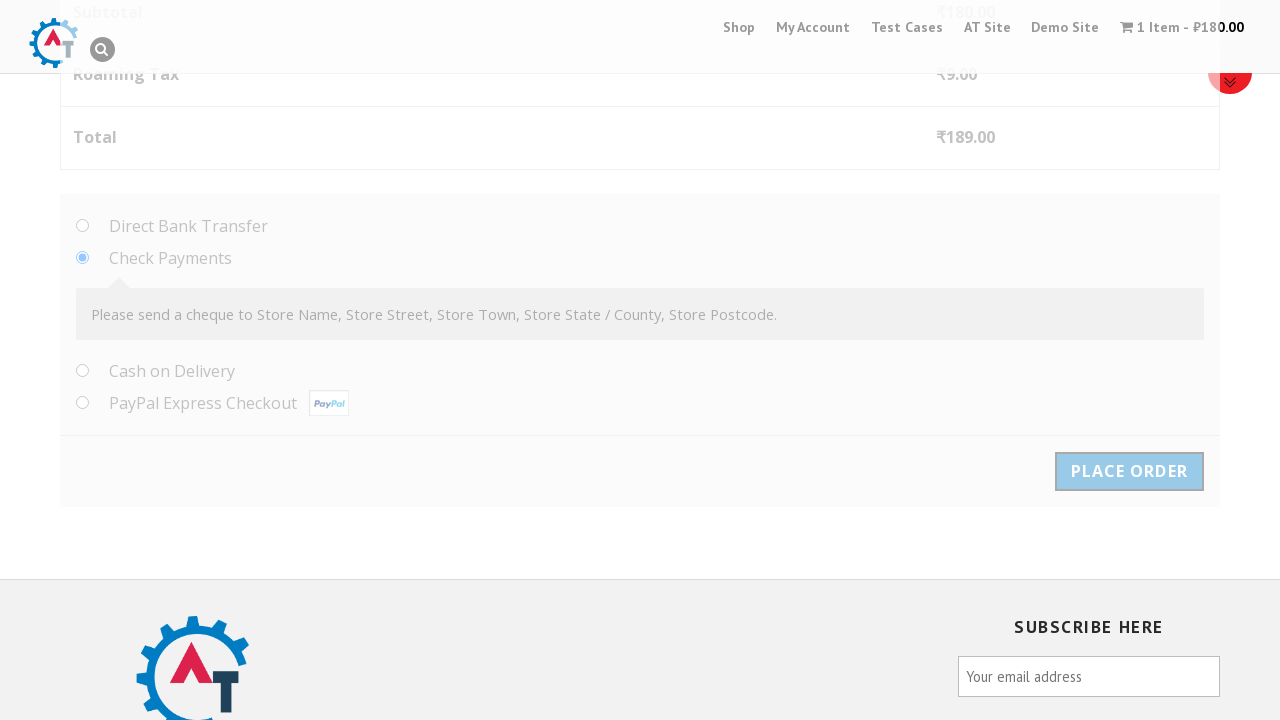

Order summary table footer loaded
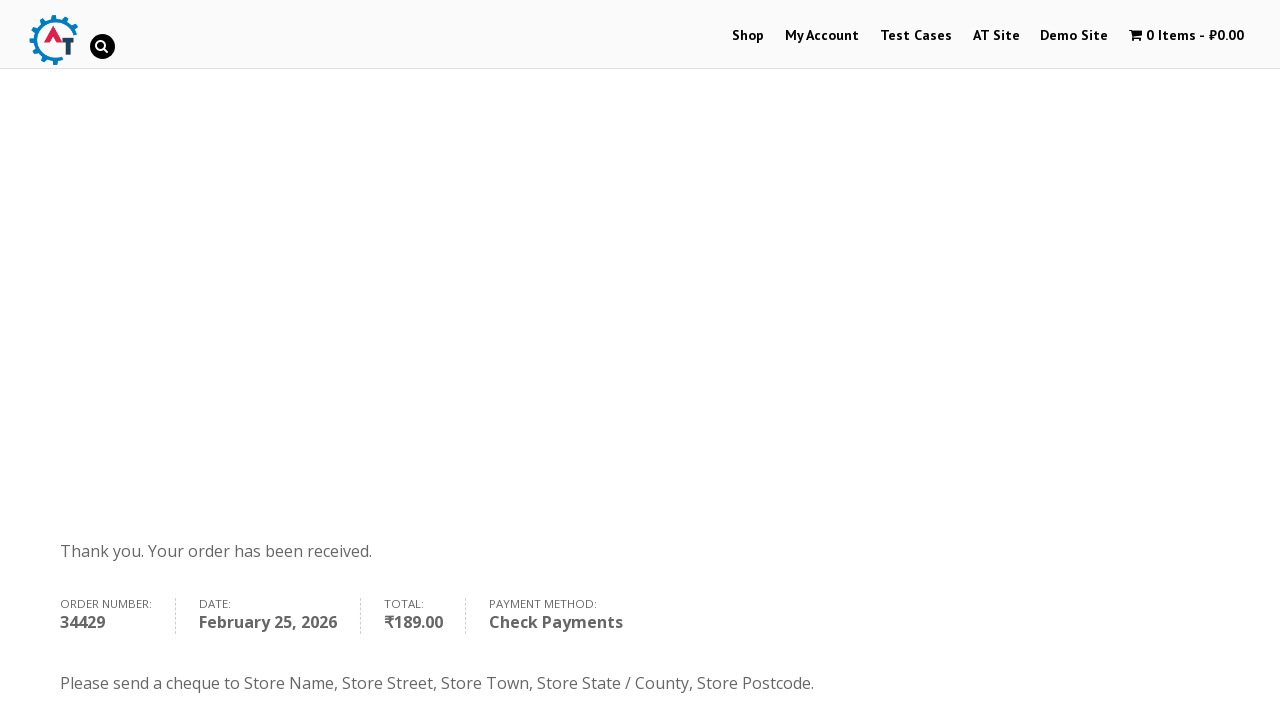

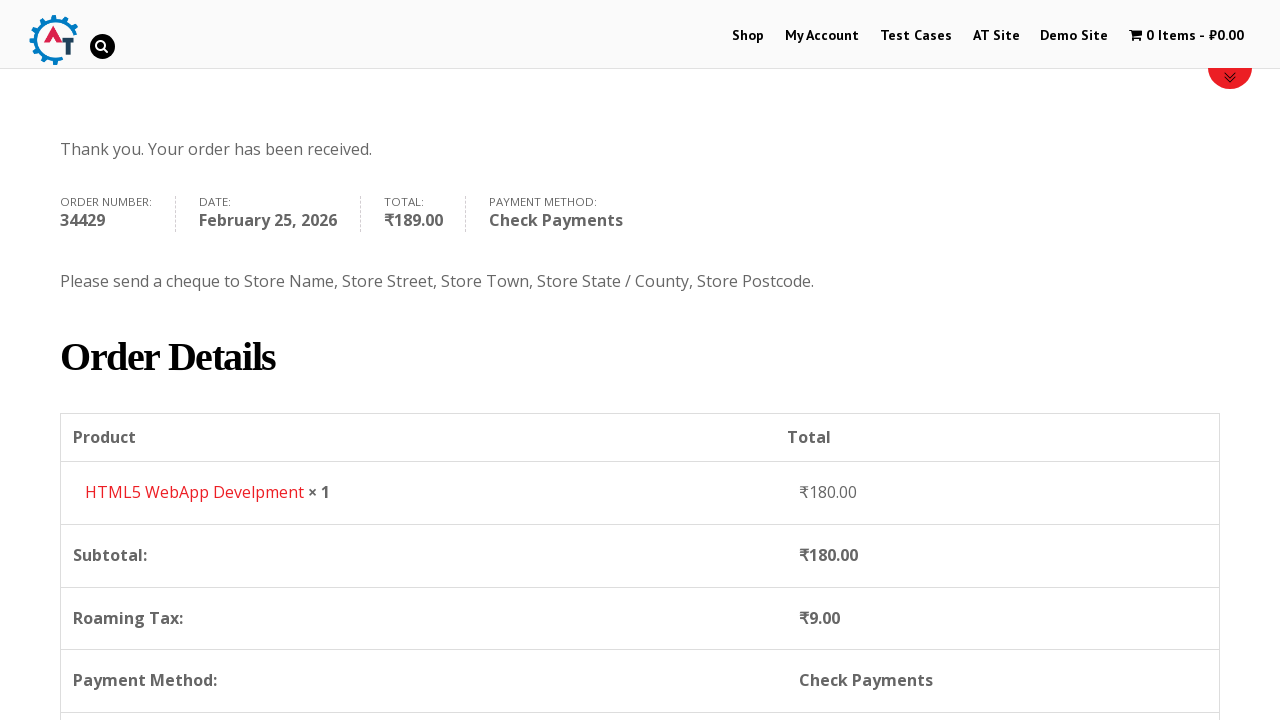